Fills out a practice form on DemoQA website with various fields including name, email, gender, mobile number, hobbies, and address, then submits the form

Starting URL: https://demoqa.com/automation-practice-form

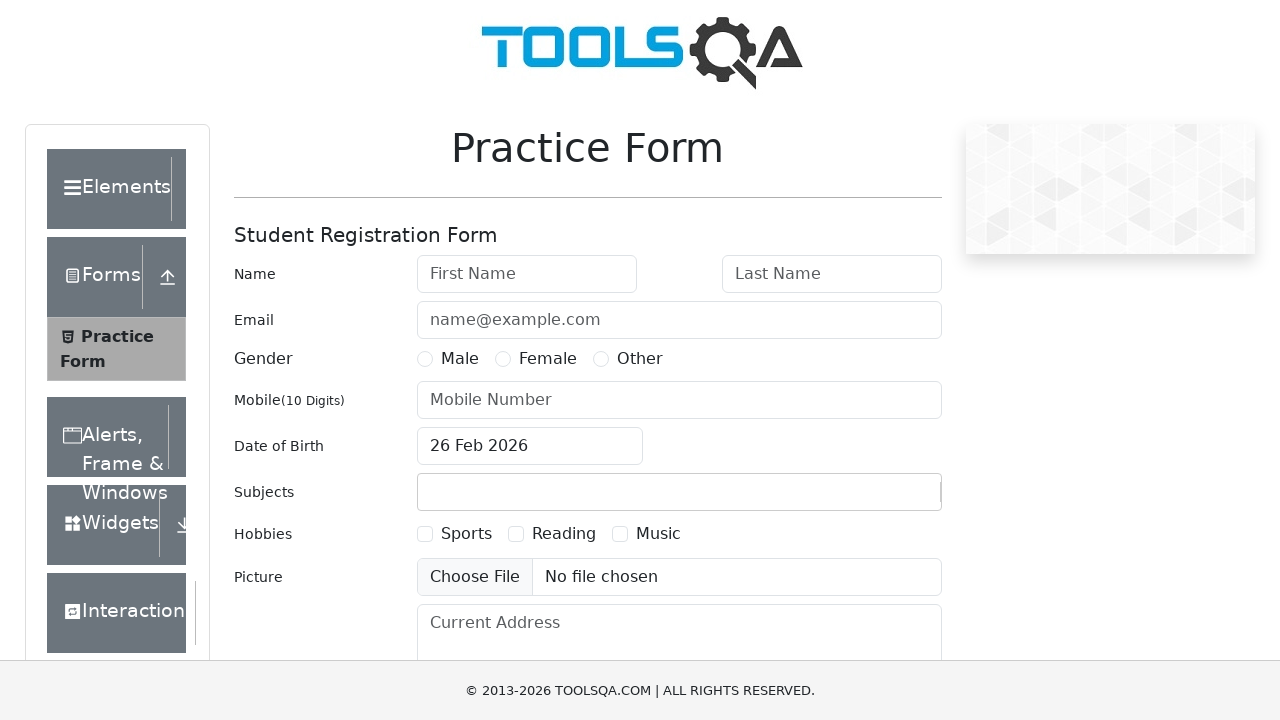

Filled first name field with 'John' on #firstName
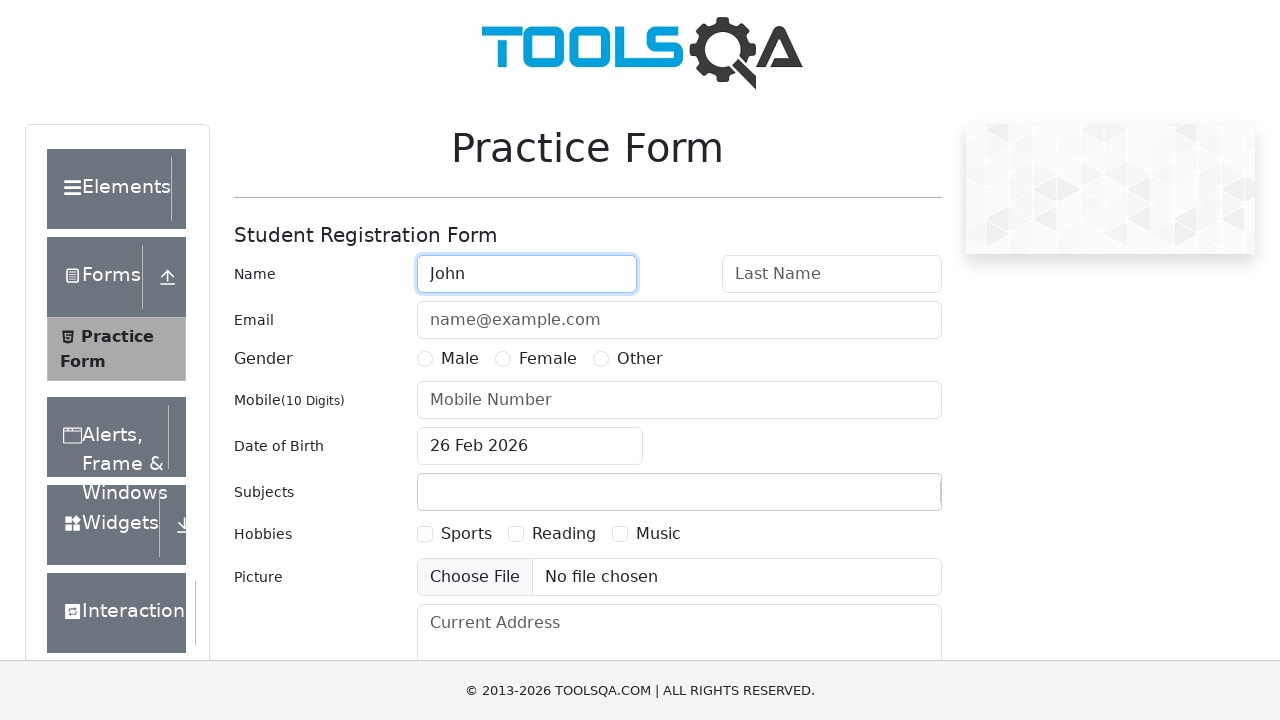

Filled last name field with 'Doe' on #lastName
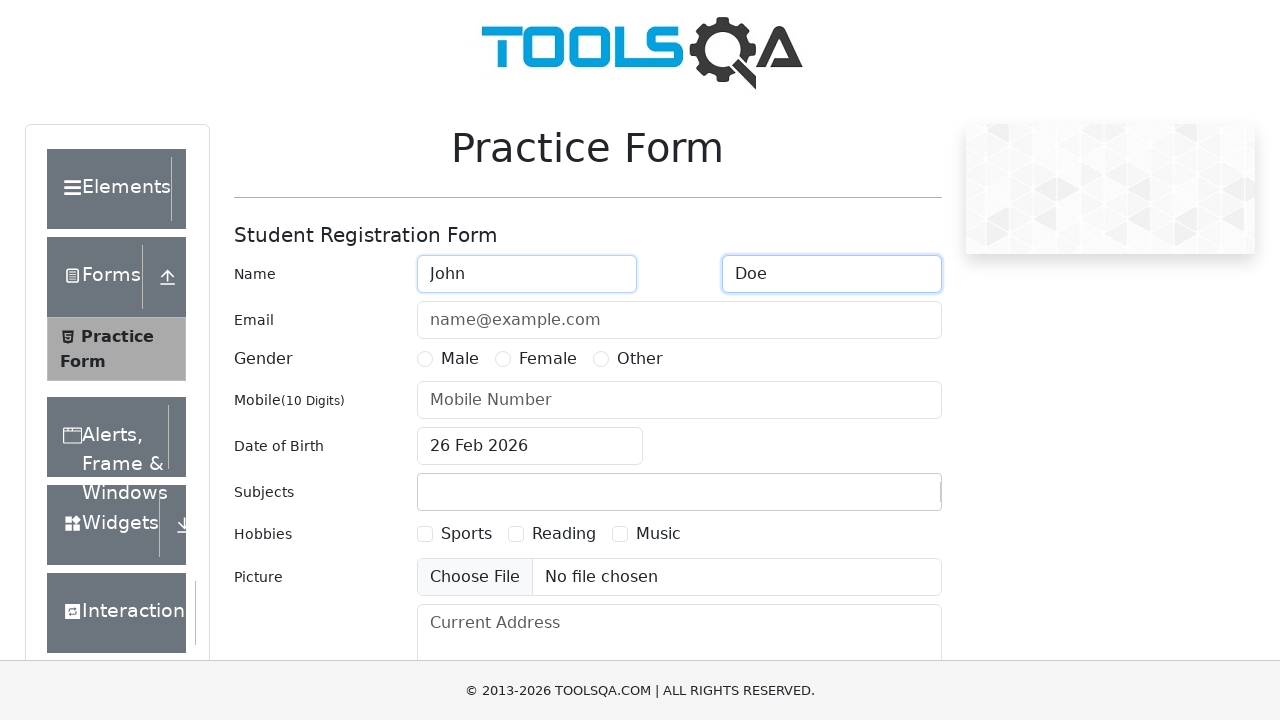

Filled email field with 'johndoe@example.com' on #userEmail
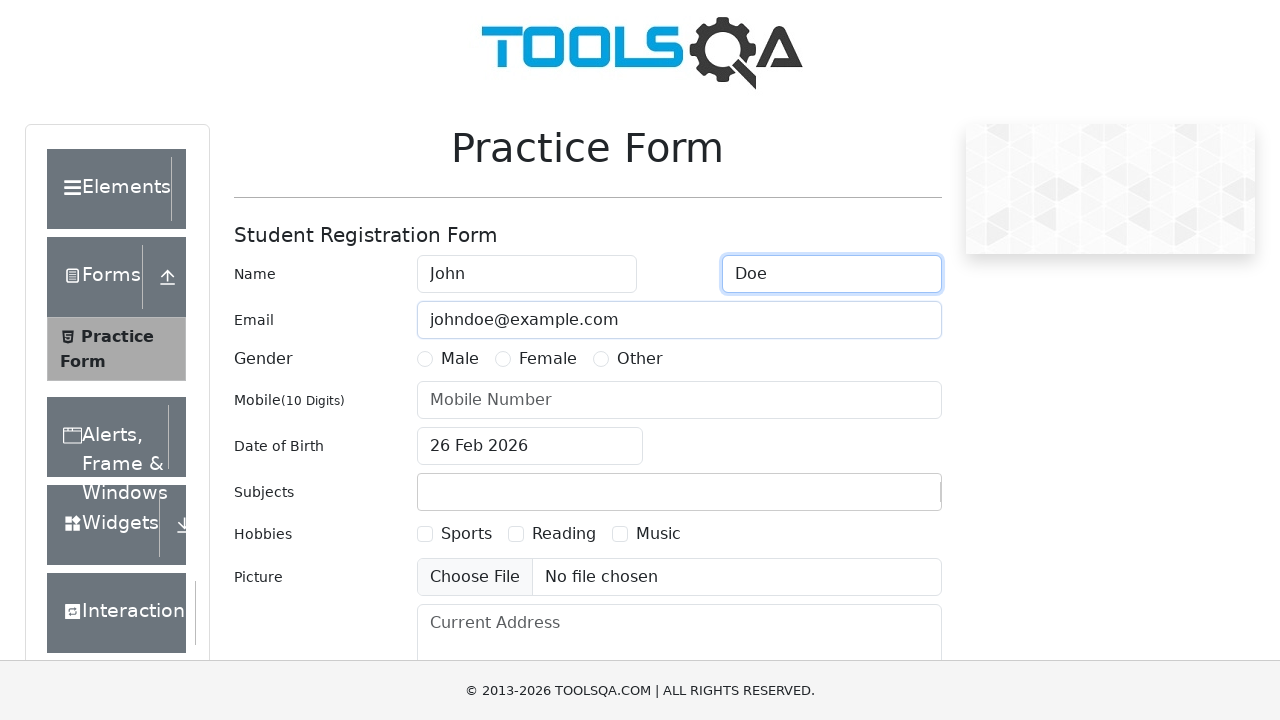

Selected male gender option at (460, 359) on [for='gender-radio-1']
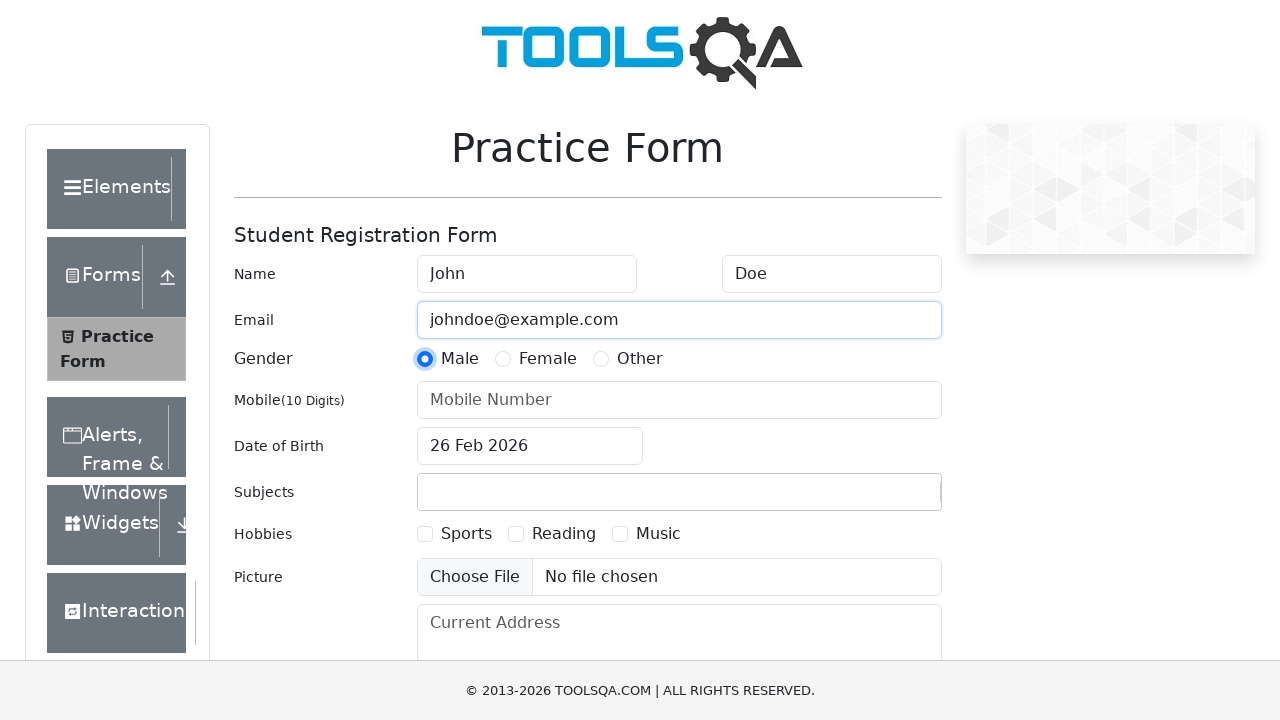

Filled mobile number field with '1234567890' on #userNumber
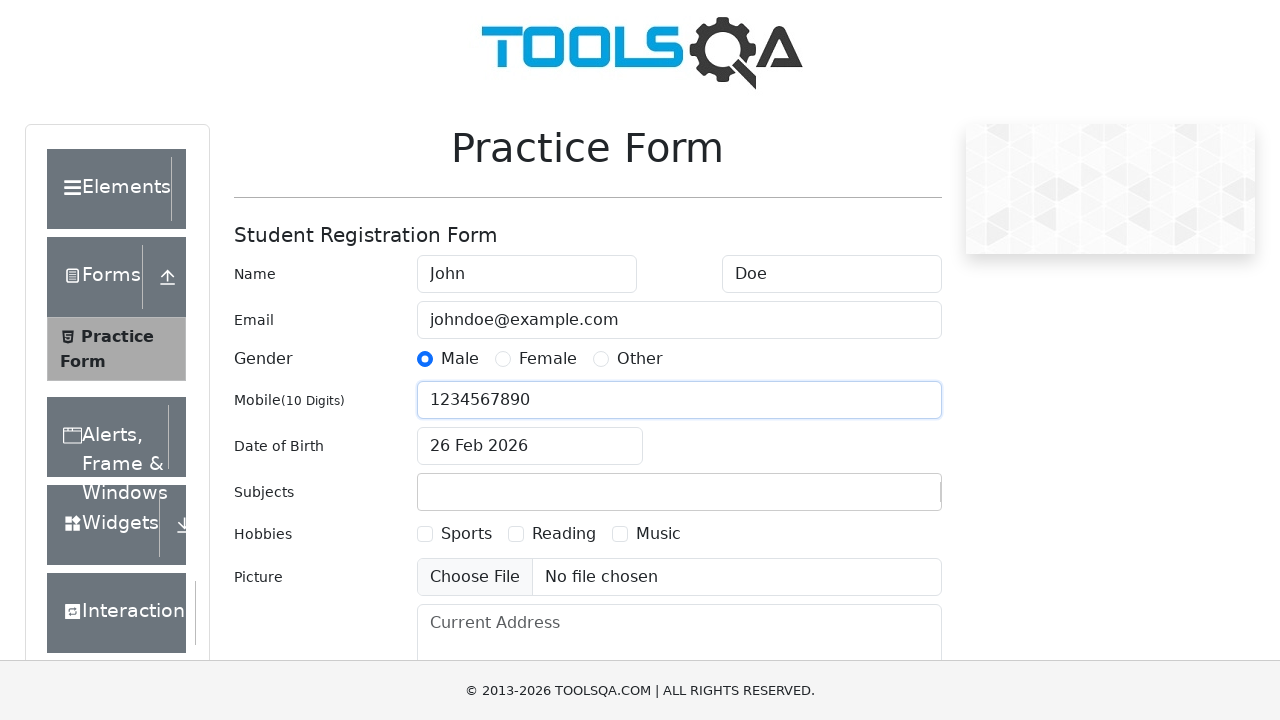

Selected Sports hobby at (466, 534) on [for='hobbies-checkbox-1']
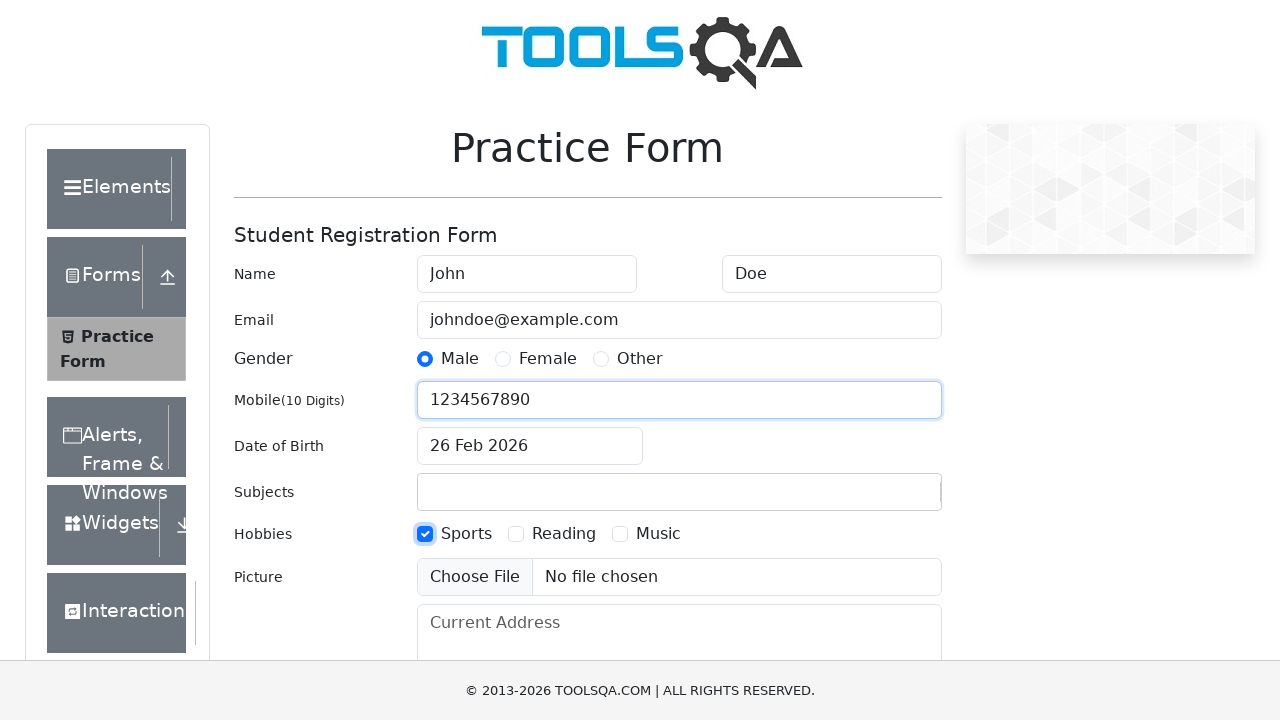

Selected Reading hobby at (564, 534) on [for='hobbies-checkbox-2']
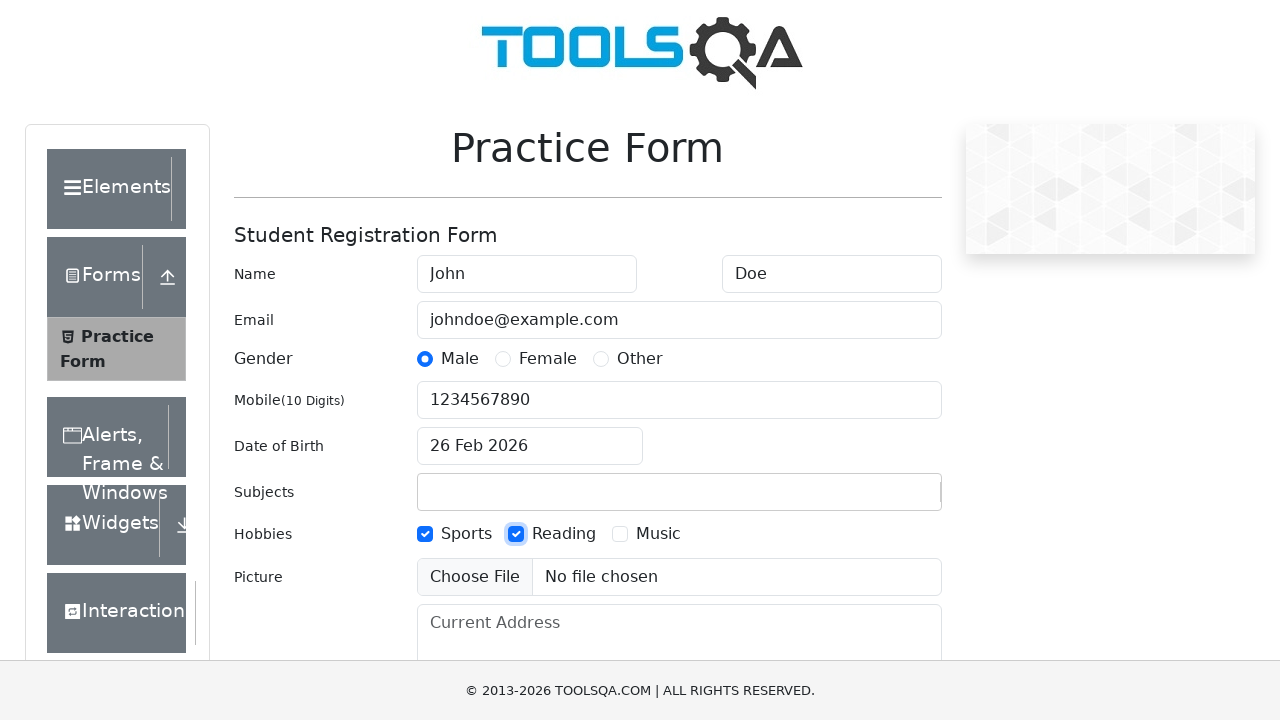

Selected Music hobby at (658, 534) on [for='hobbies-checkbox-3']
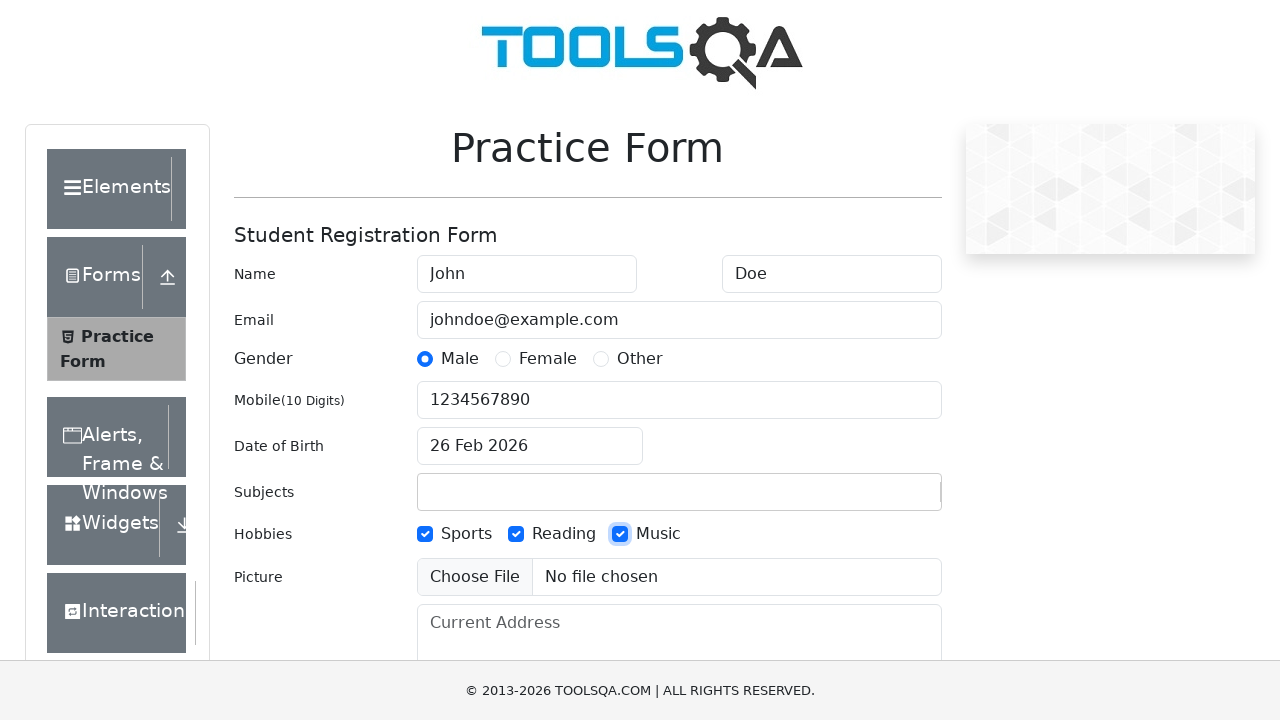

Filled address field with '123 Main Street, New York, NY 10001' on #currentAddress
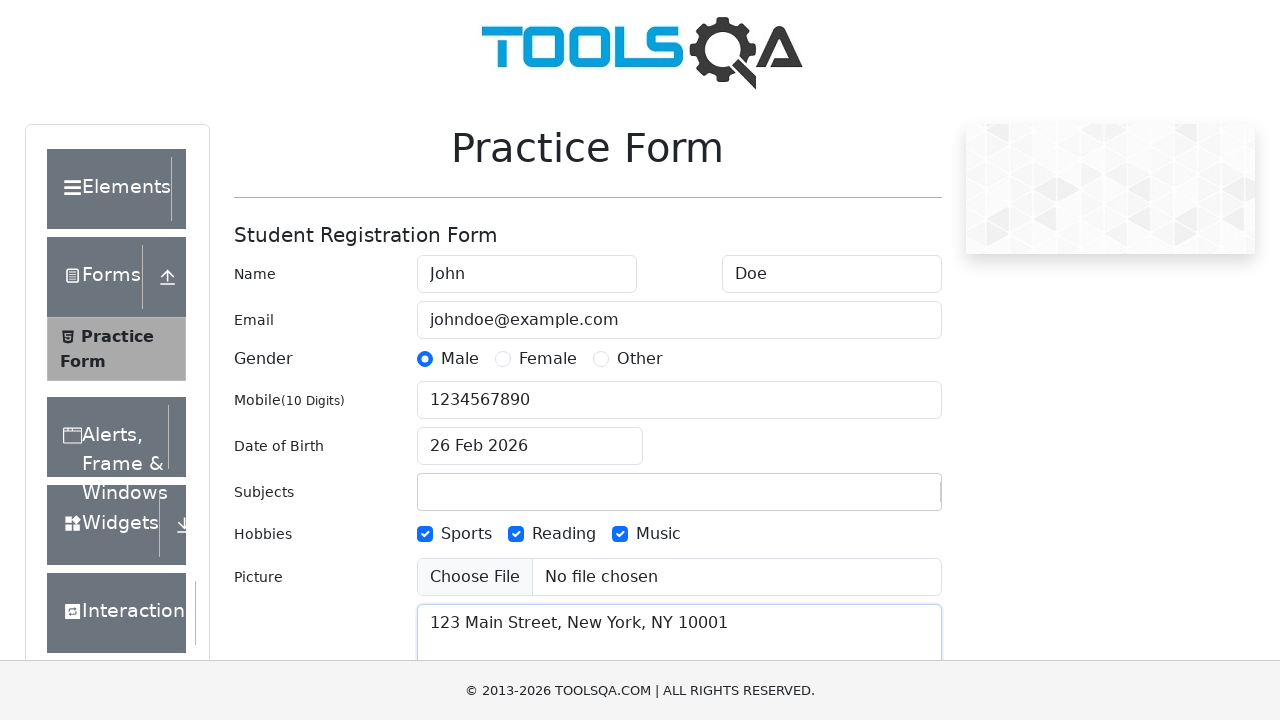

Clicked submit button to submit the form at (885, 499) on #submit
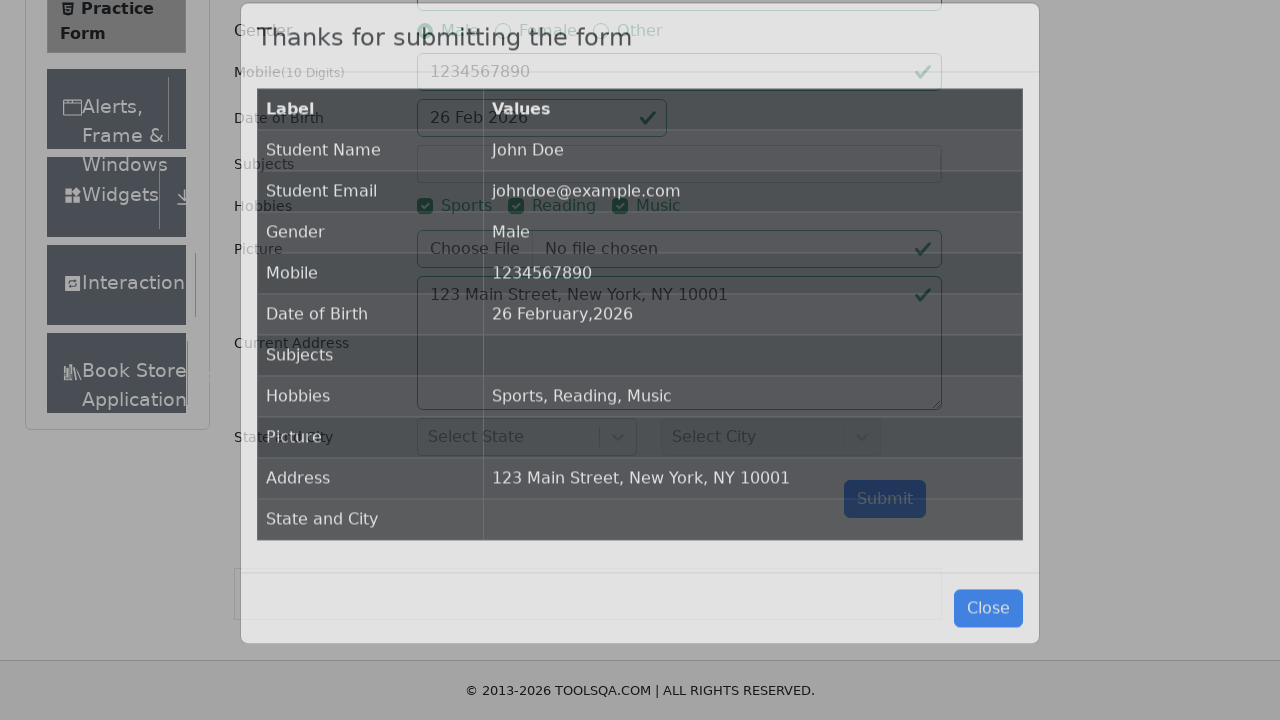

Waited 2 seconds for form submission to complete
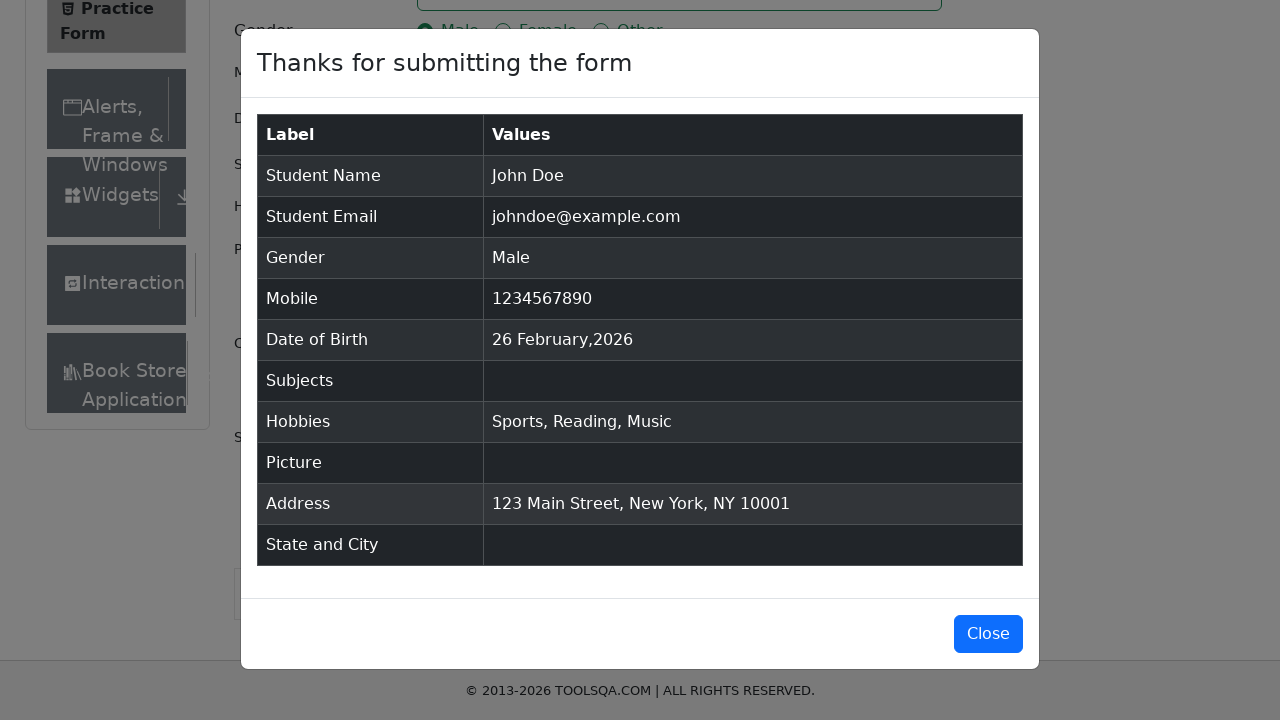

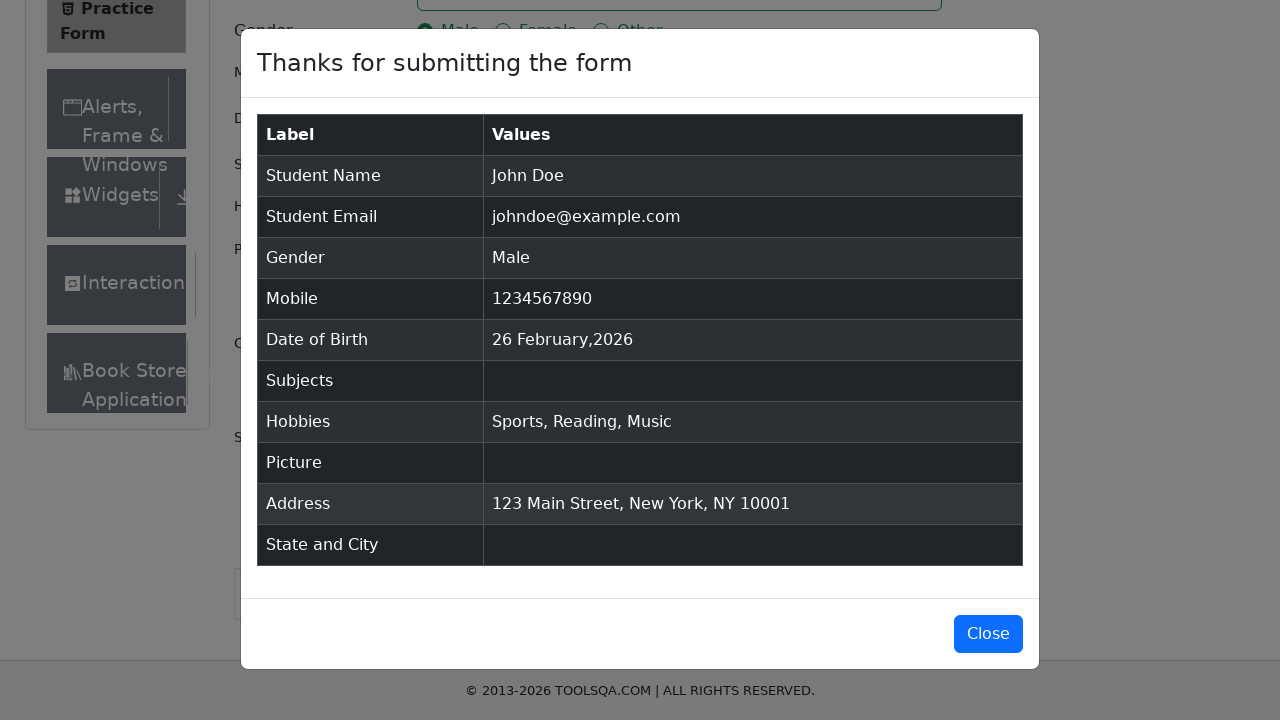